Tests date picker calendar functionality by selecting a specific date (June 15, 2027) through the calendar navigation - clicking through year view, month view, and selecting the day

Starting URL: https://rahulshettyacademy.com/seleniumPractise/#/offers

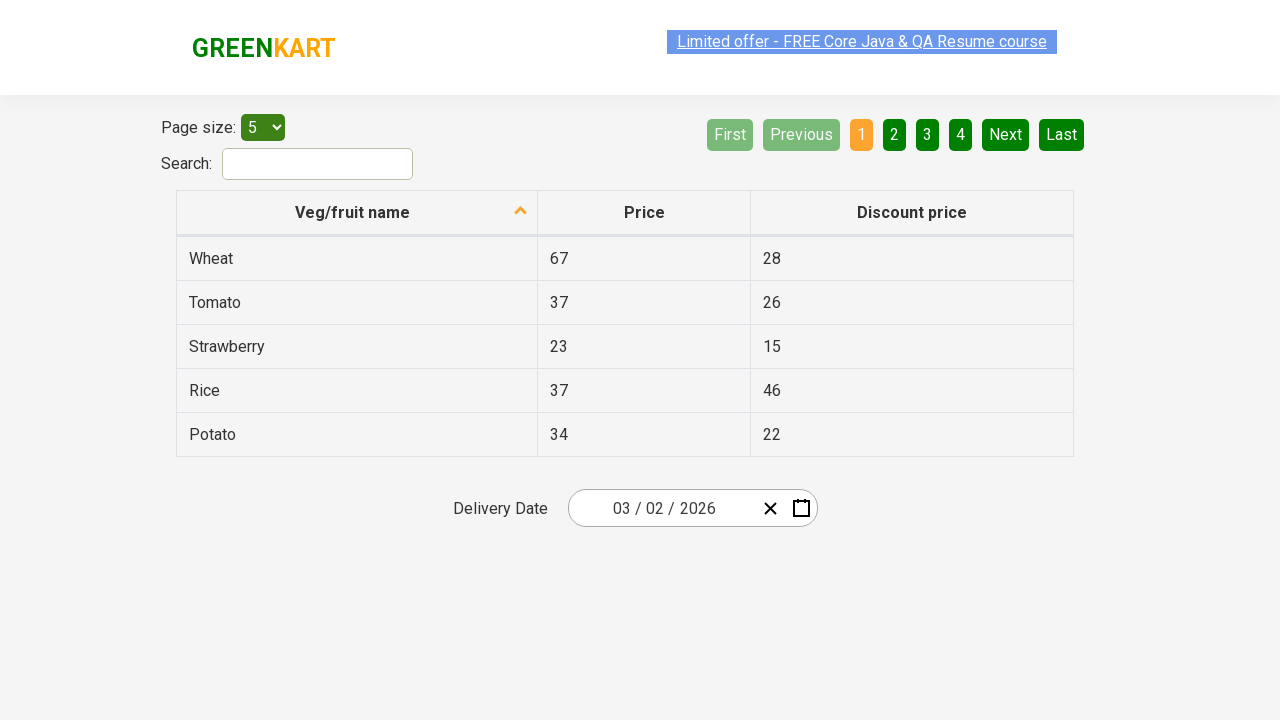

Clicked date picker input group to open calendar at (662, 508) on .react-date-picker__inputGroup
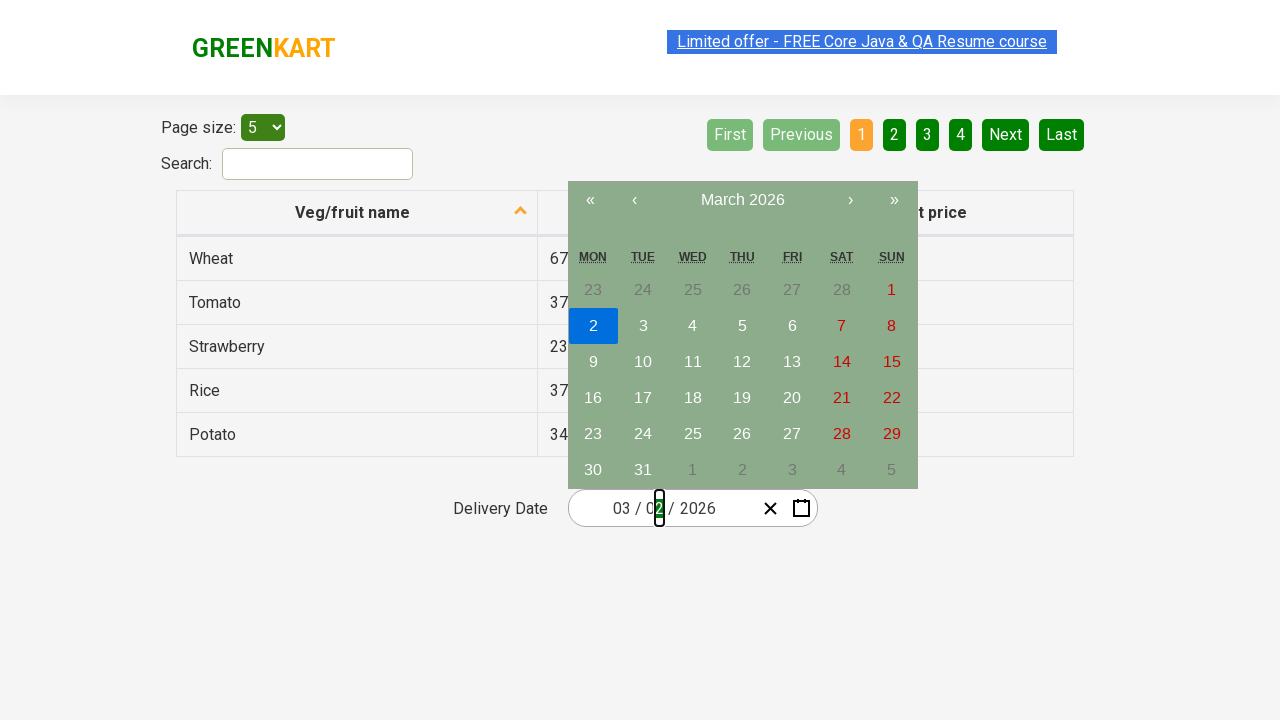

Clicked navigation label to navigate to month view at (742, 200) on .react-calendar__navigation__label
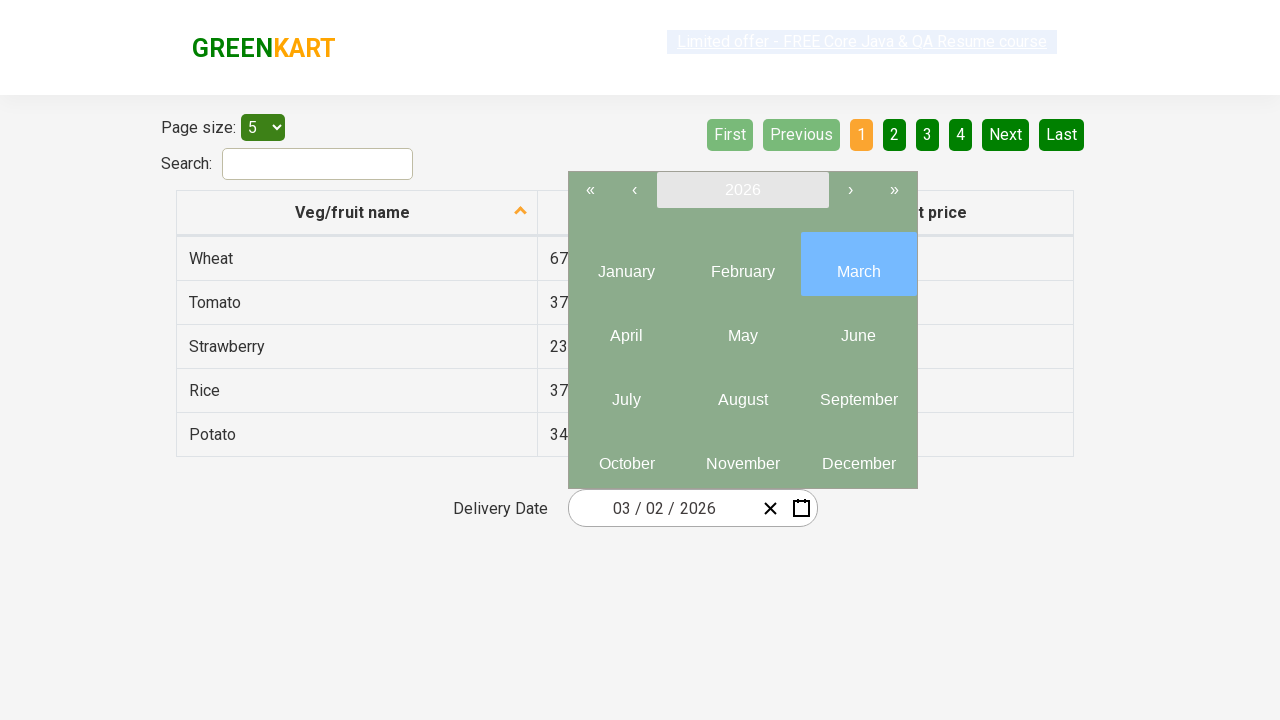

Clicked navigation label again to navigate to year view at (742, 190) on .react-calendar__navigation__label
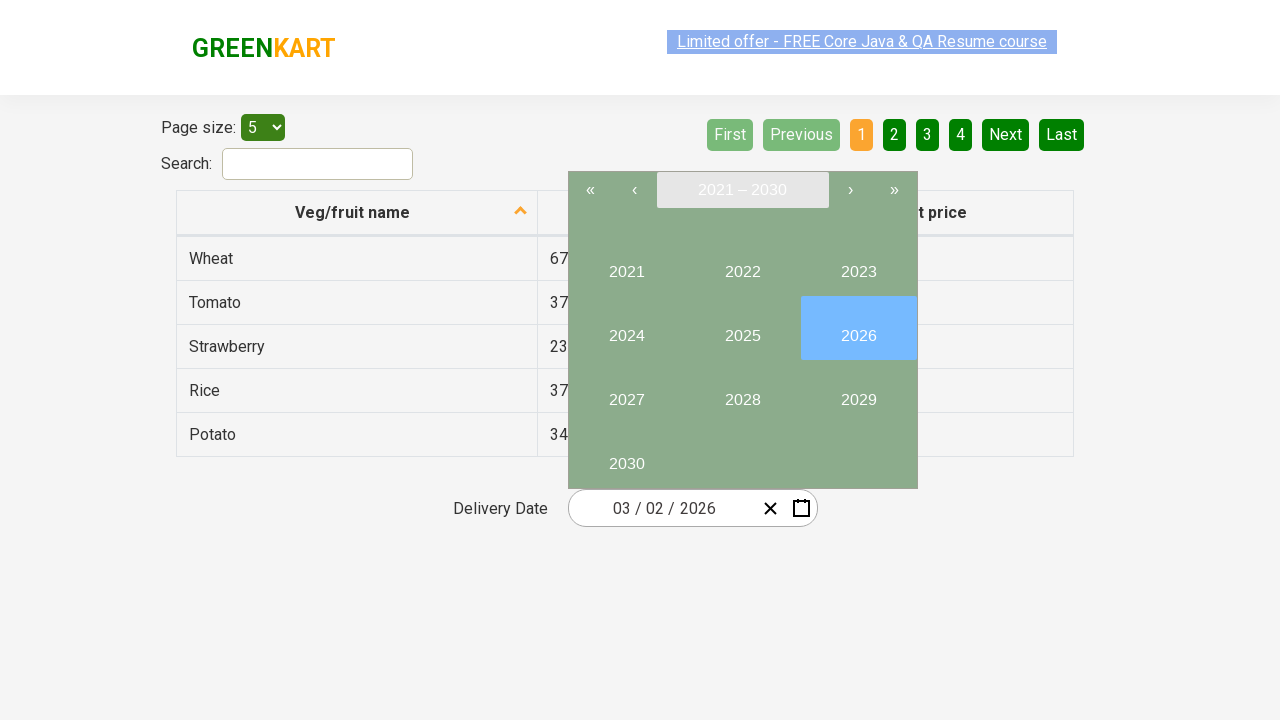

Selected year 2027 at (626, 392) on //button[text()='2027']
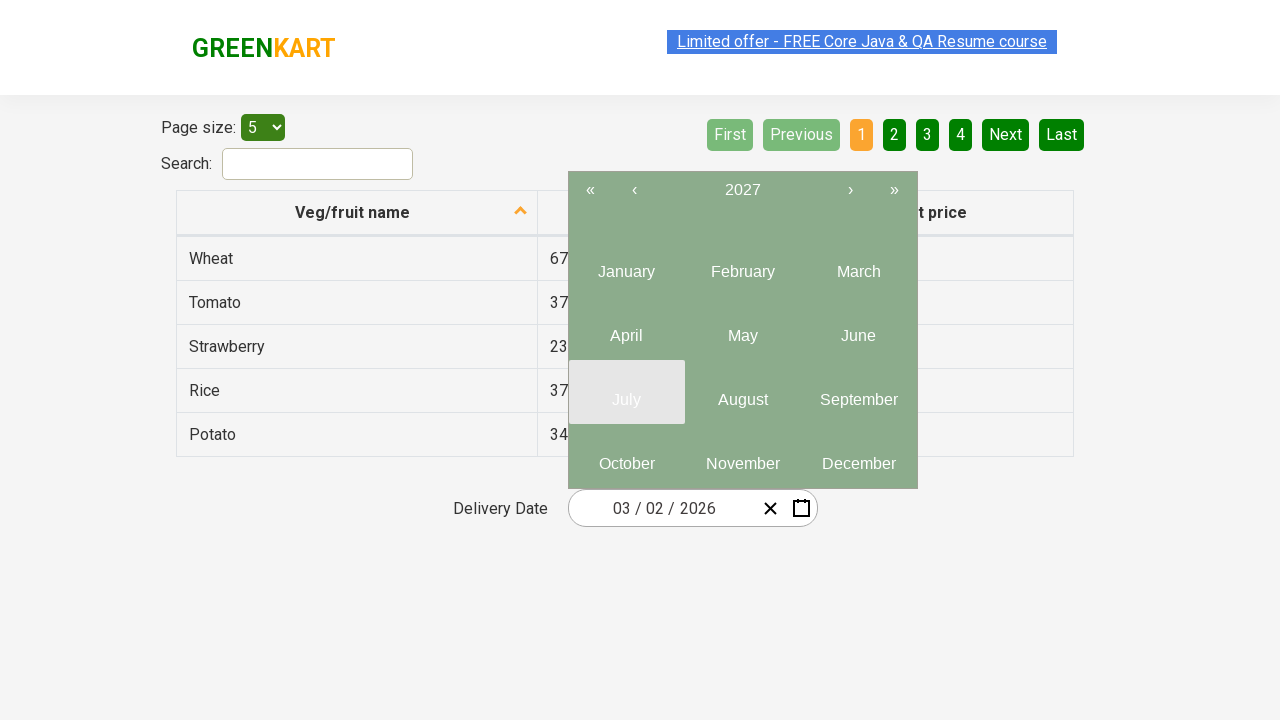

Selected month 6 (June) at (858, 328) on .react-calendar__year-view__months__month >> nth=5
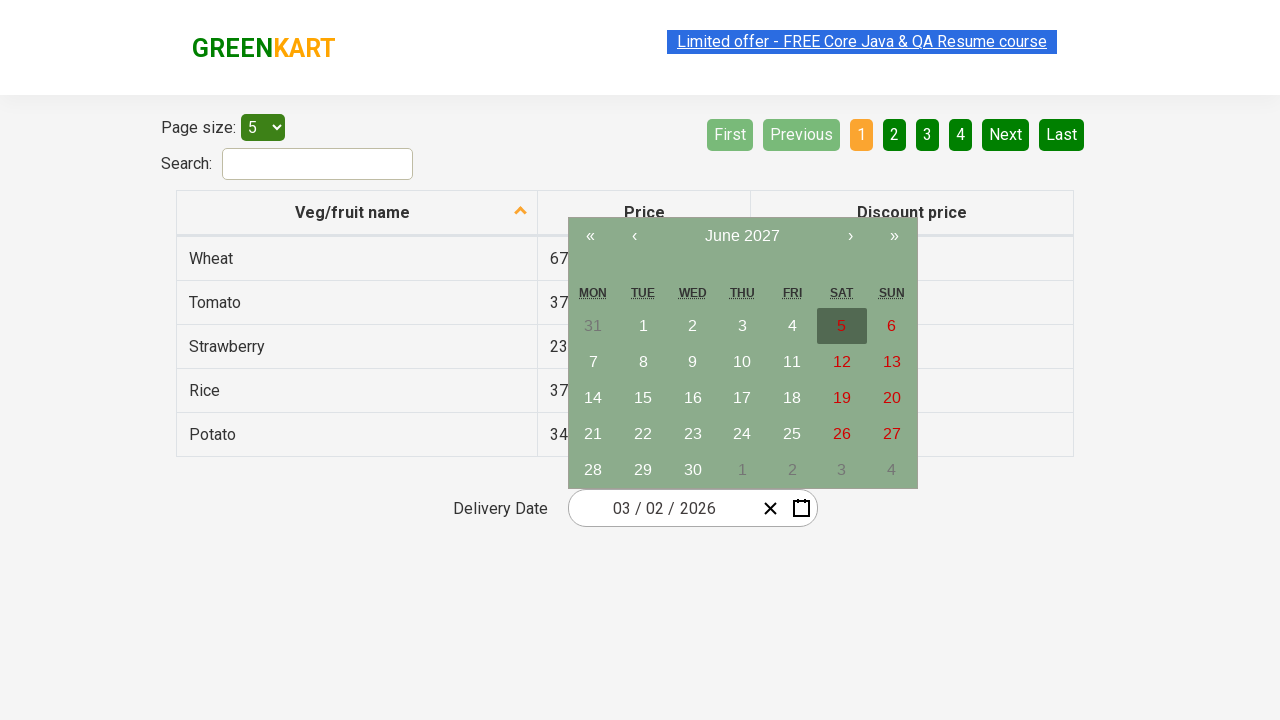

Selected date 15 at (643, 398) on //abbr[text()='15']
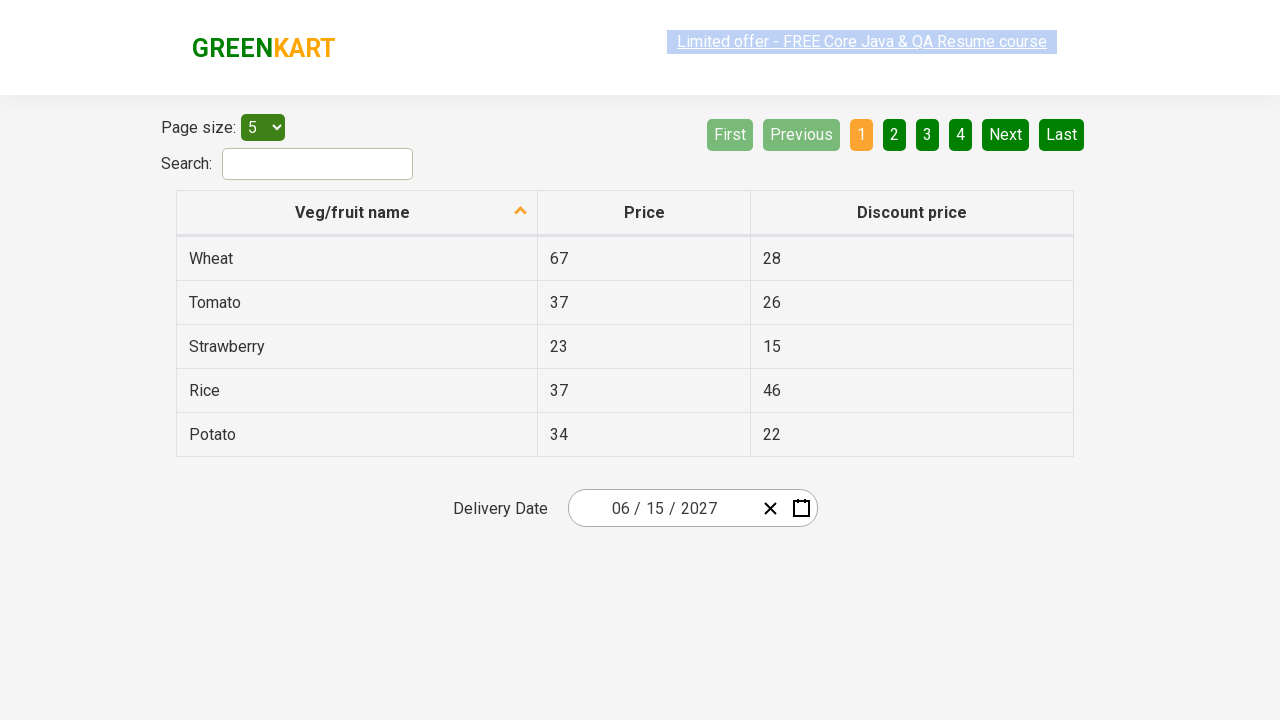

Verified date selection - input fields are present
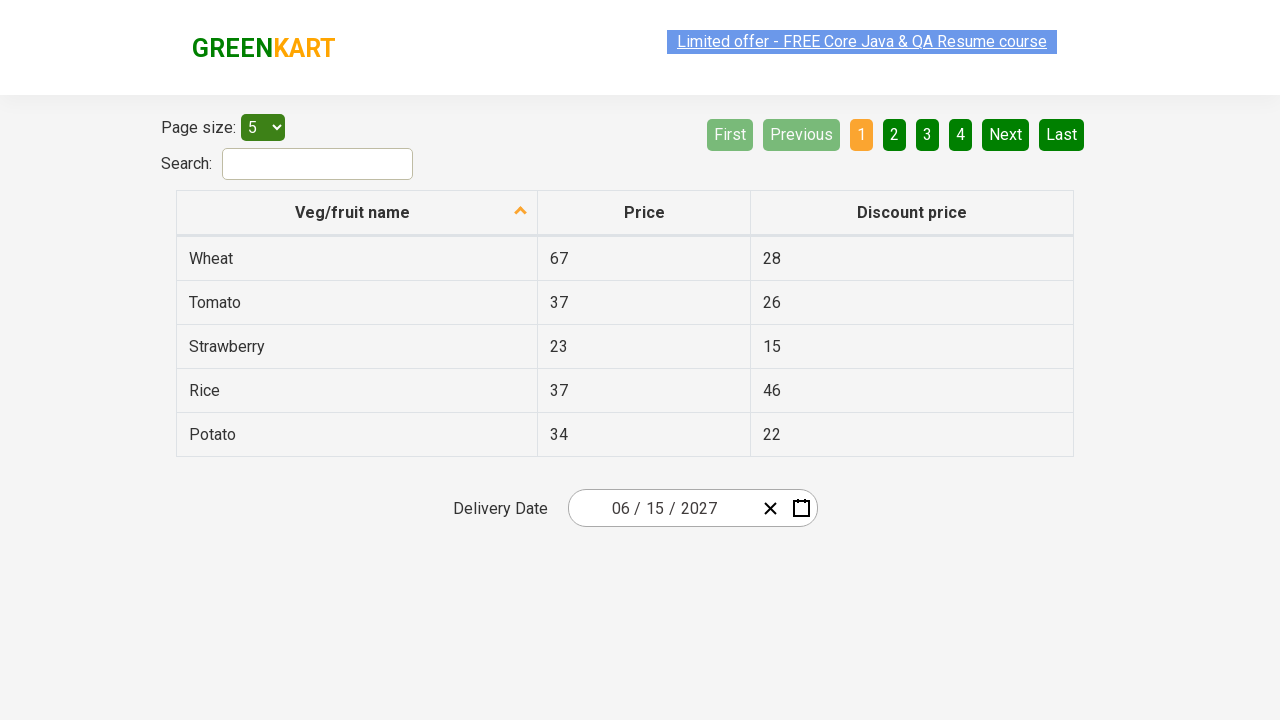

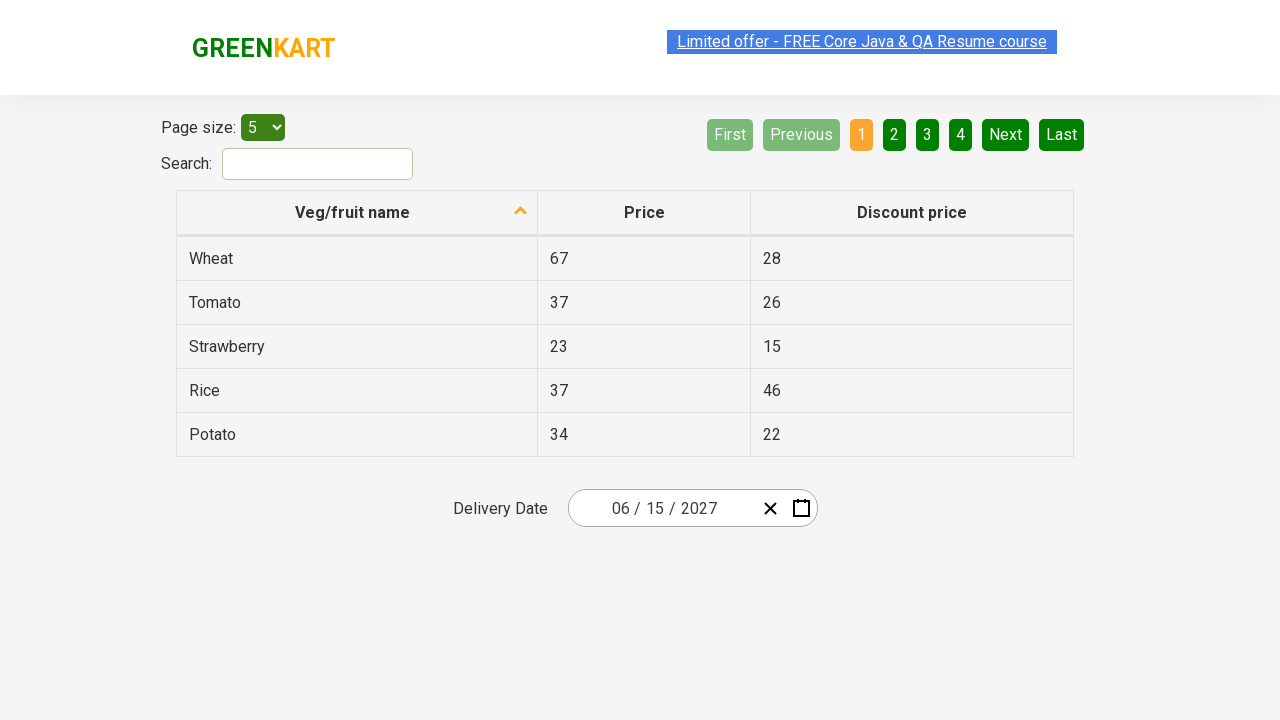